Tests navigation on an e-commerce site by clicking on the user account icon, then clicking on the "no account" link, and finally navigating back to the home page.

Starting URL: https://mystore-testlab.coderslab.pl/index.php

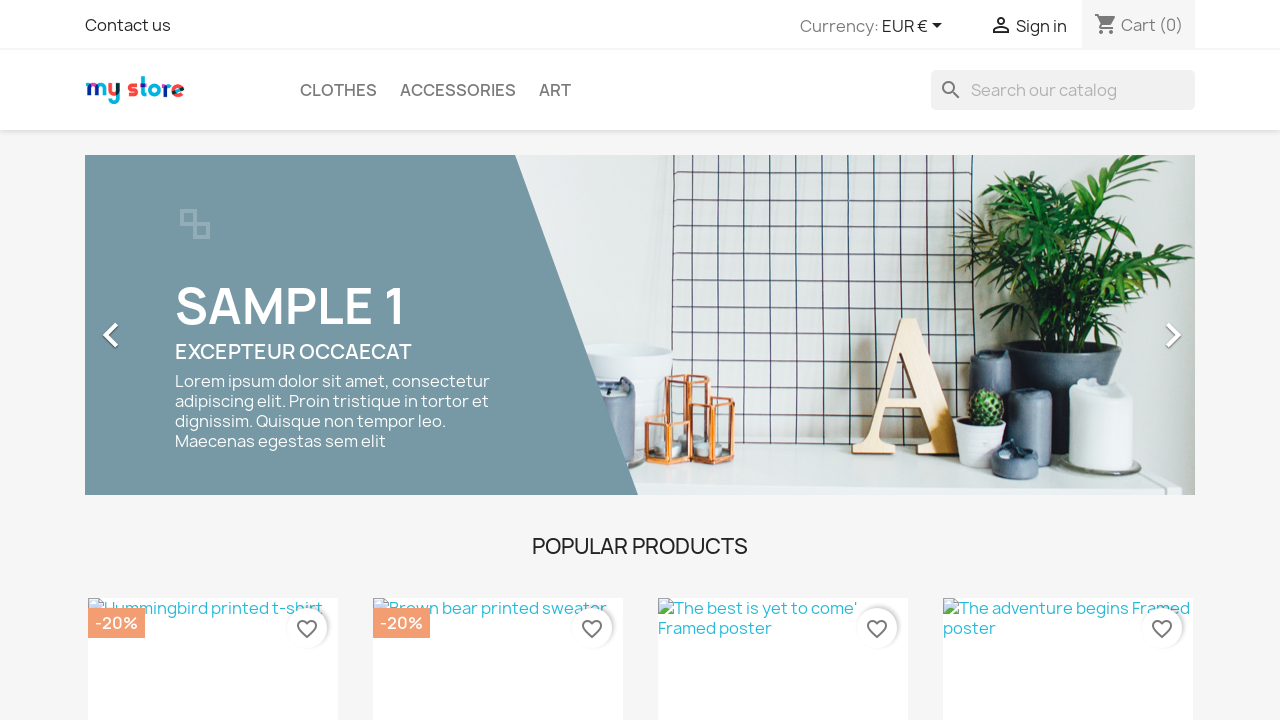

Clicked on the user account icon in header navigation at (1001, 27) on xpath=/html/body/main/header/nav/div/div/div[1]/div[2]/div[2]/div/a
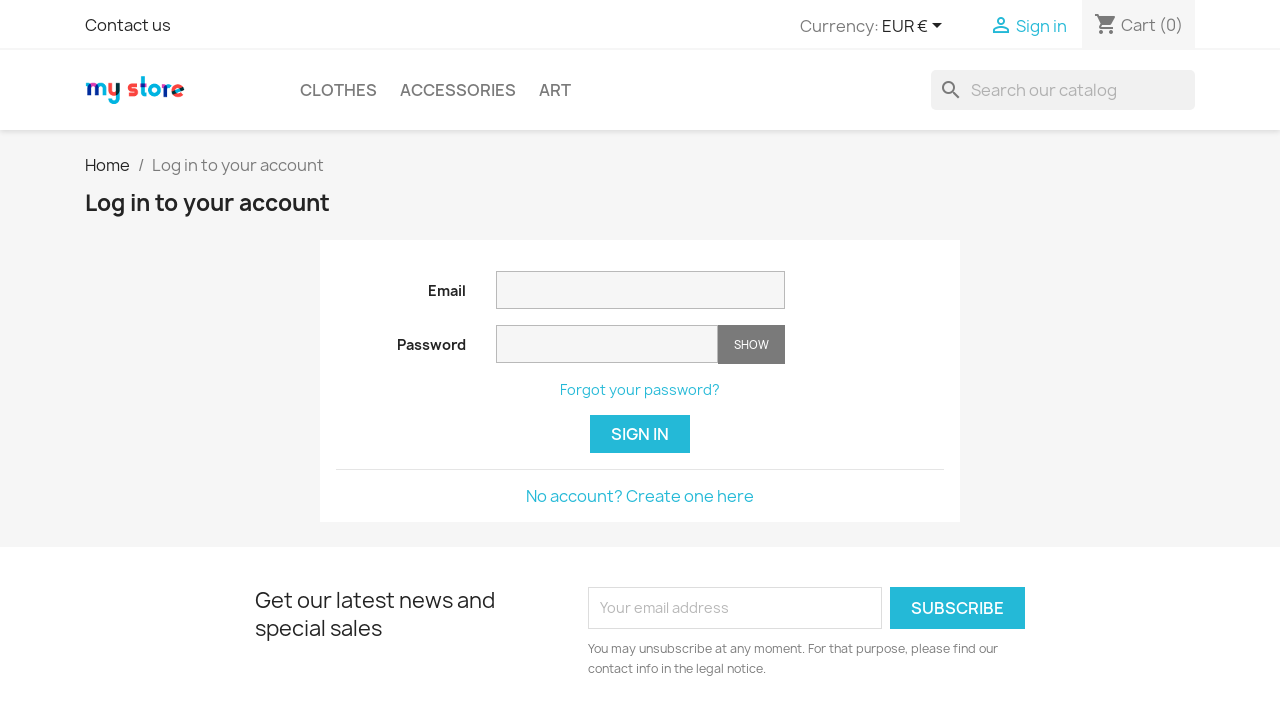

Clicked on the 'no account' link at (640, 496) on .no-account
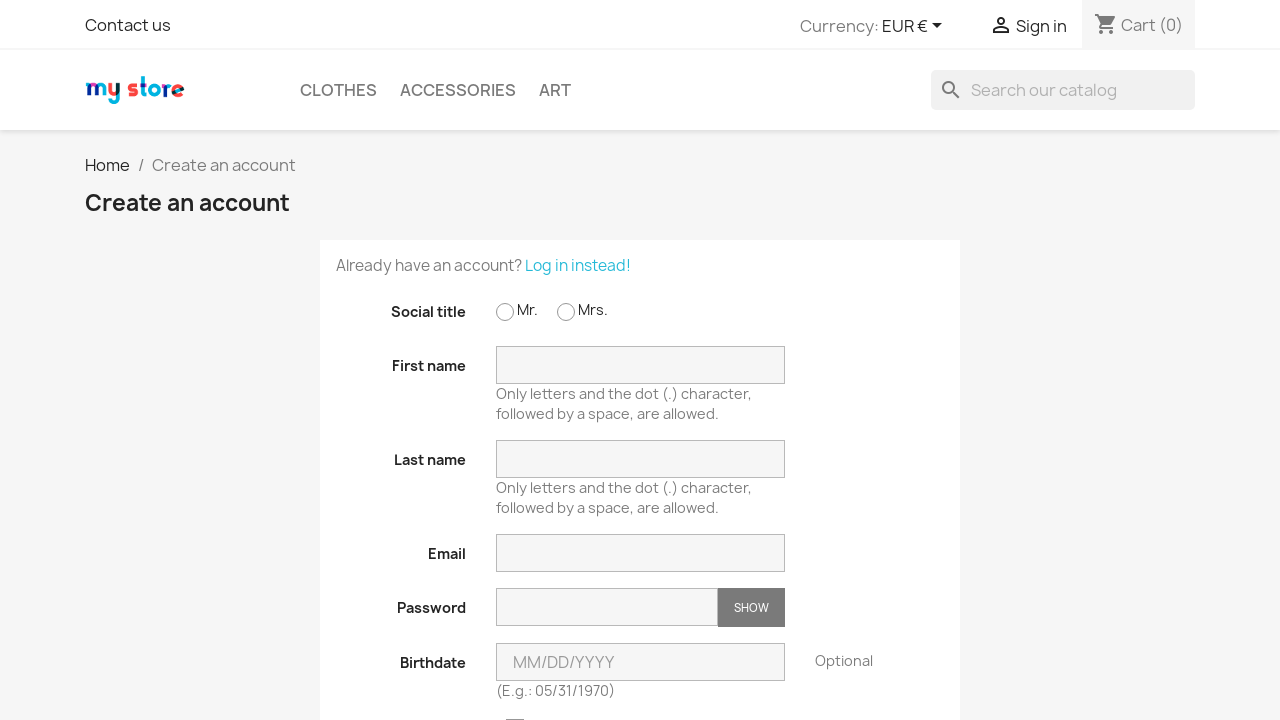

Navigated back to home page
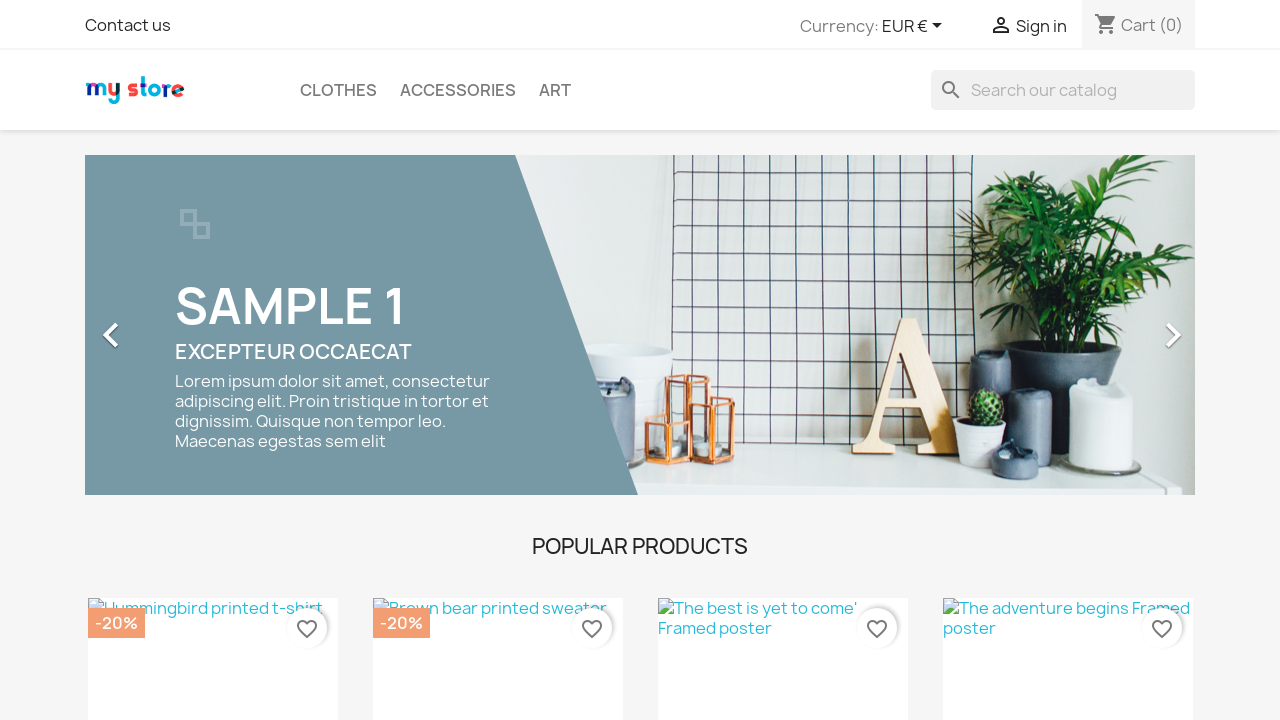

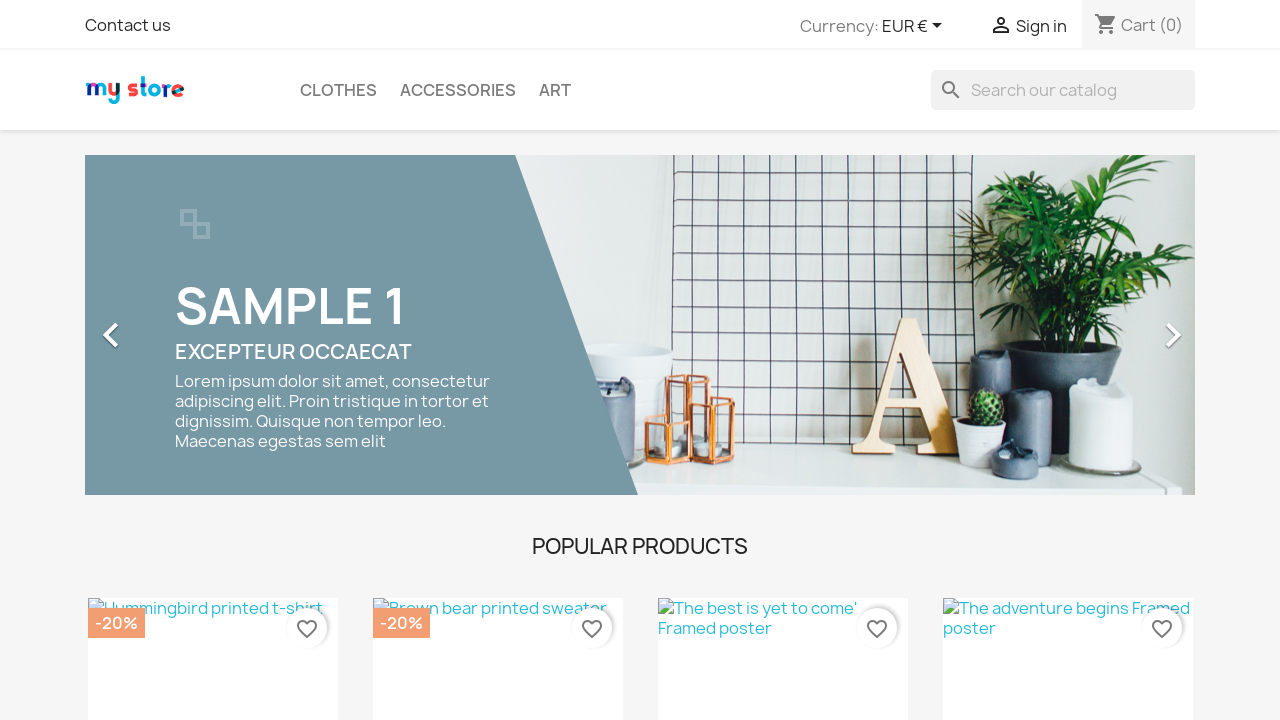